Tests dynamically loaded content where the element is hidden on page load. Clicks a start button and waits for the hidden element to become visible, then verifies the text content.

Starting URL: http://the-internet.herokuapp.com/dynamic_loading/1

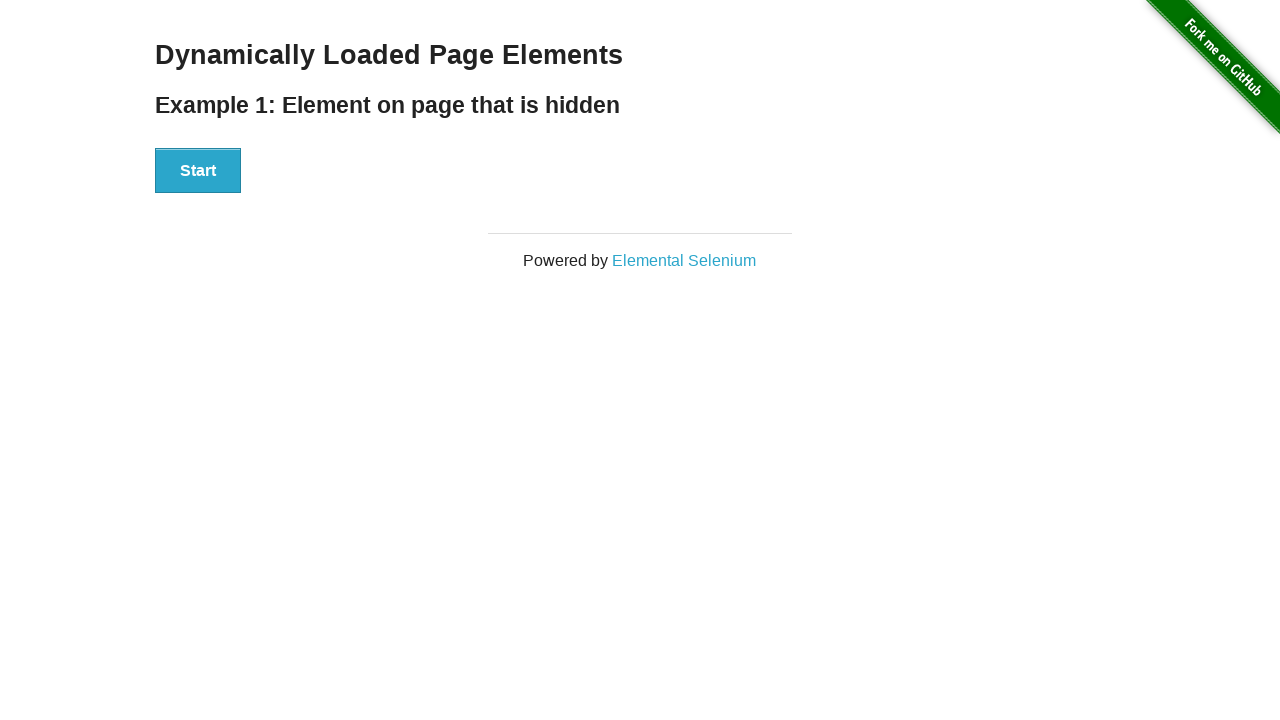

Clicked the Start button to trigger dynamic loading at (198, 171) on #start button
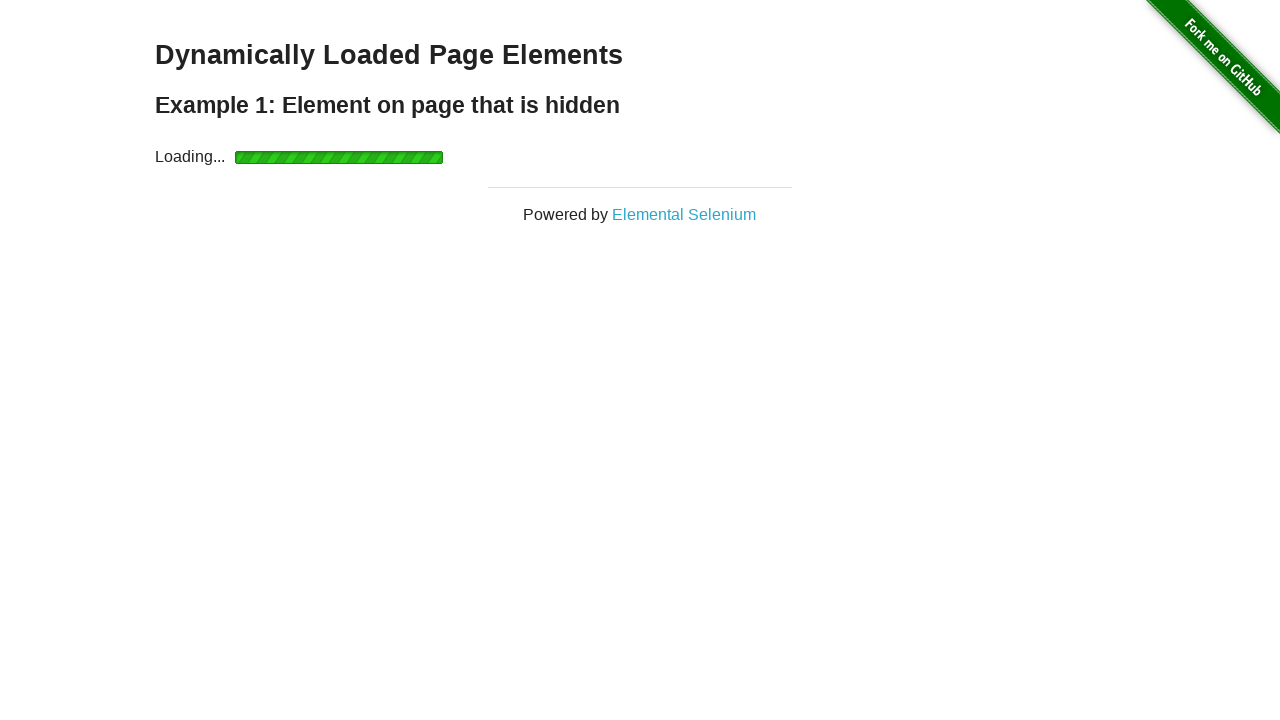

Waited for hidden element to become visible
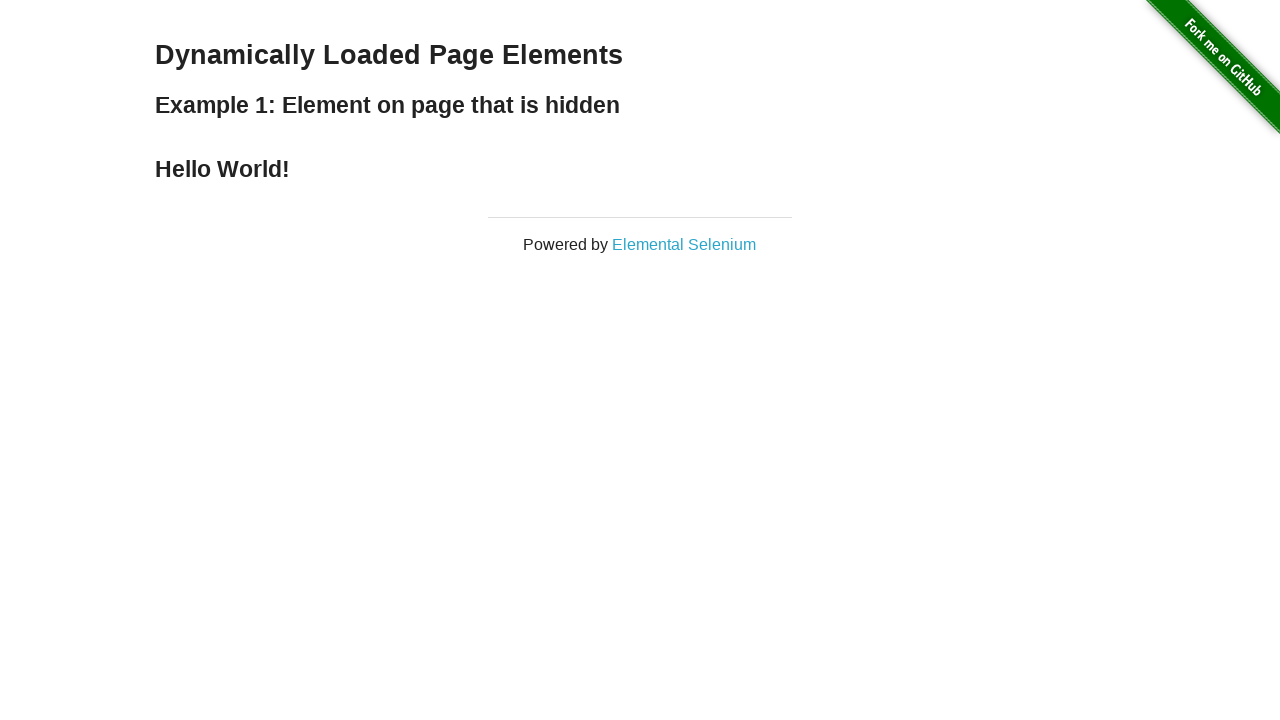

Verified dynamically loaded element contains 'Hello World!' text
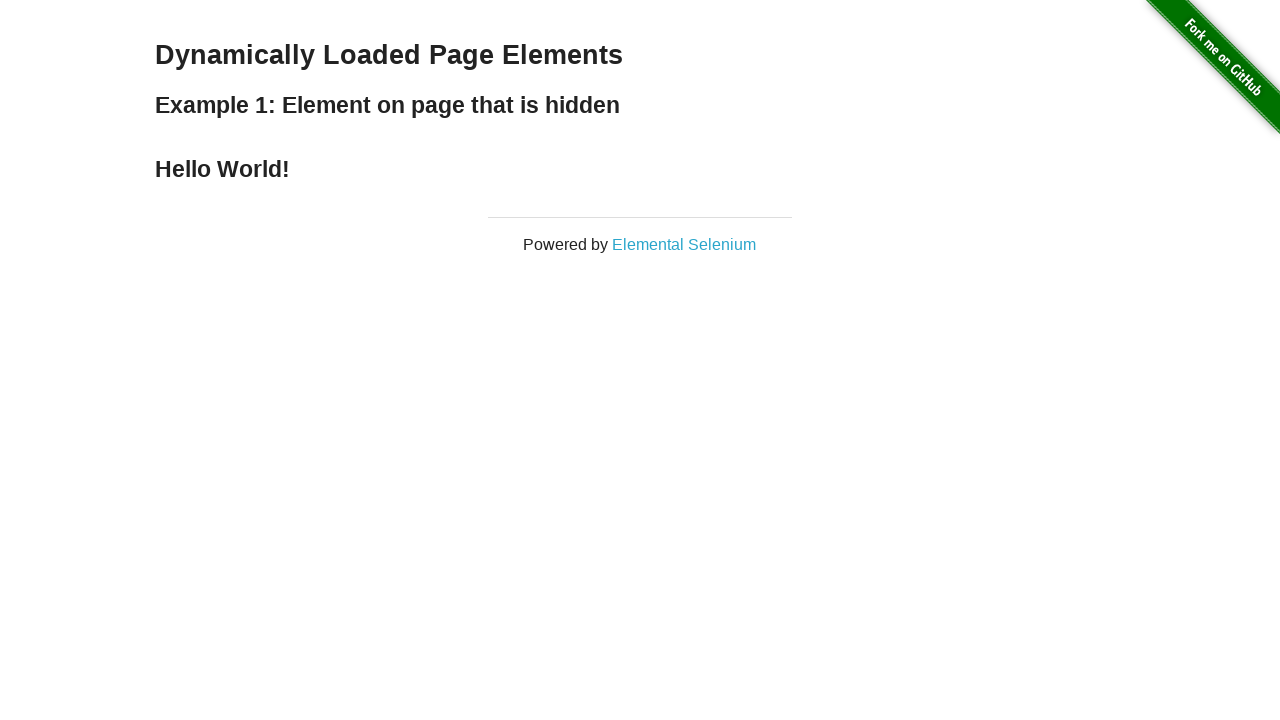

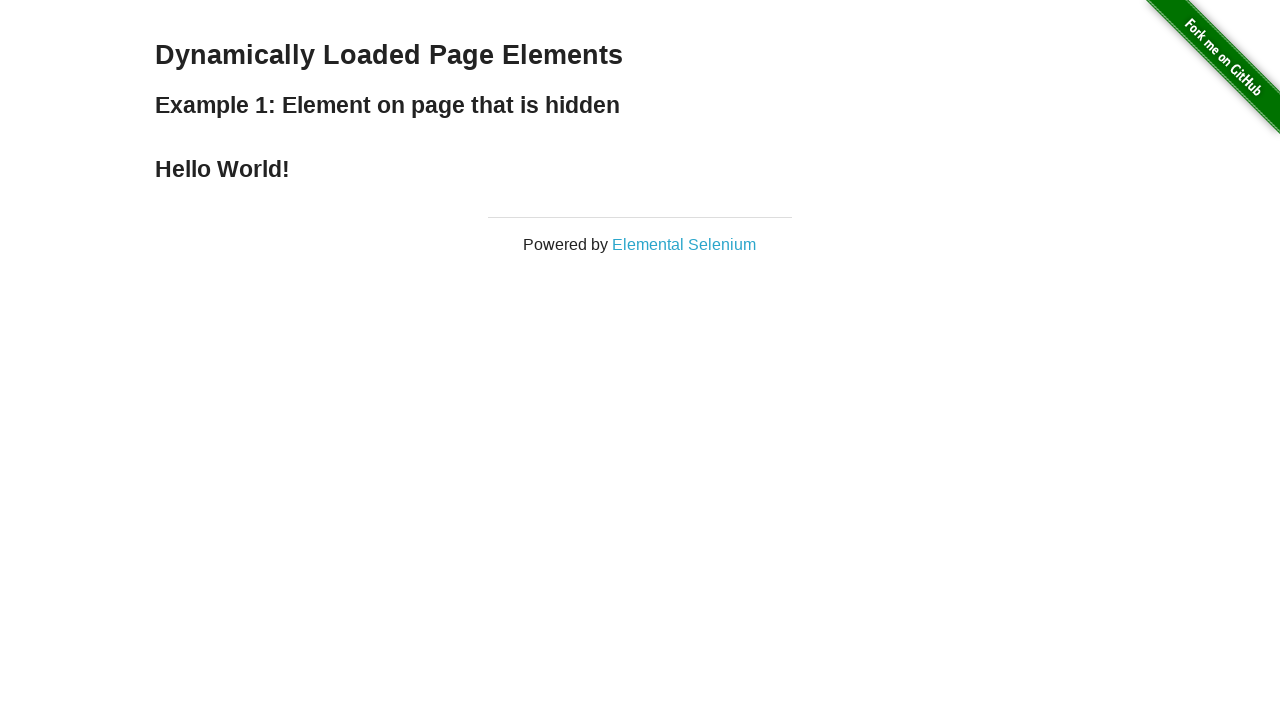